Navigates to a jobs website and clicks on the Jobs menu item in the navigation bar to verify the page navigation works correctly

Starting URL: https://alchemy.hguy.co/jobs

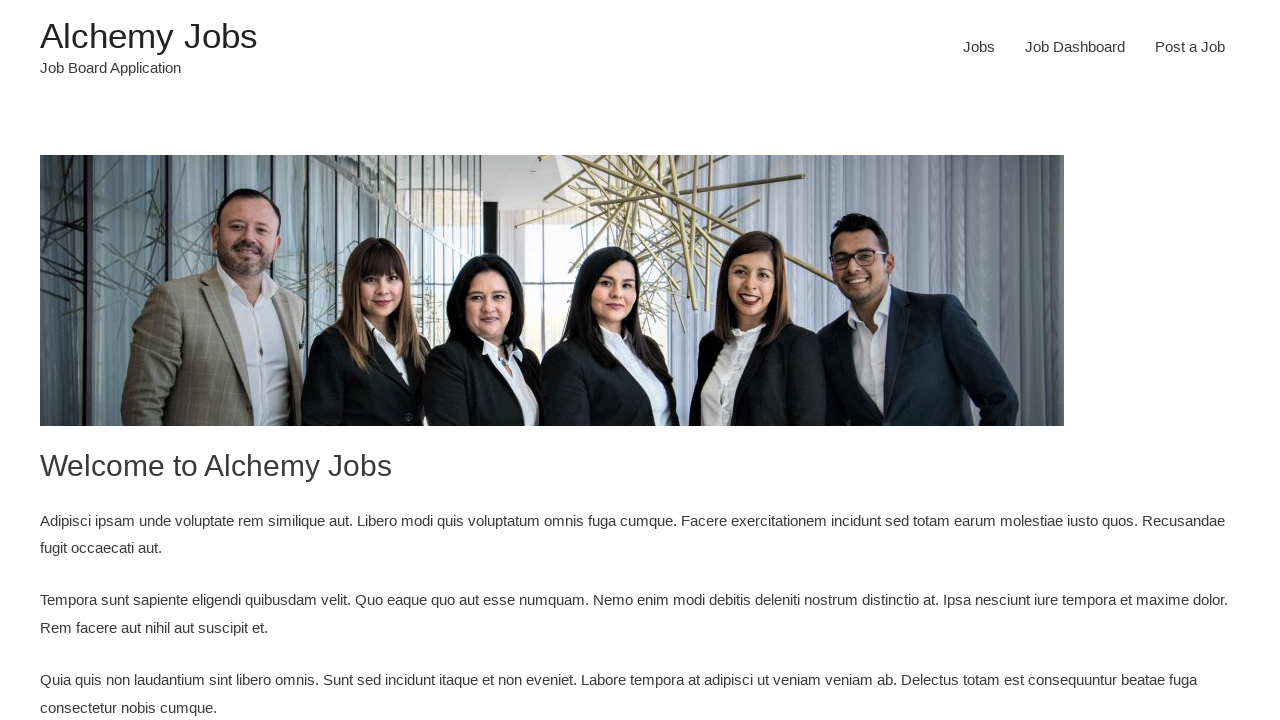

Clicked on Jobs menu item in navigation bar at (979, 47) on xpath=//*[@id='menu-item-24']/a
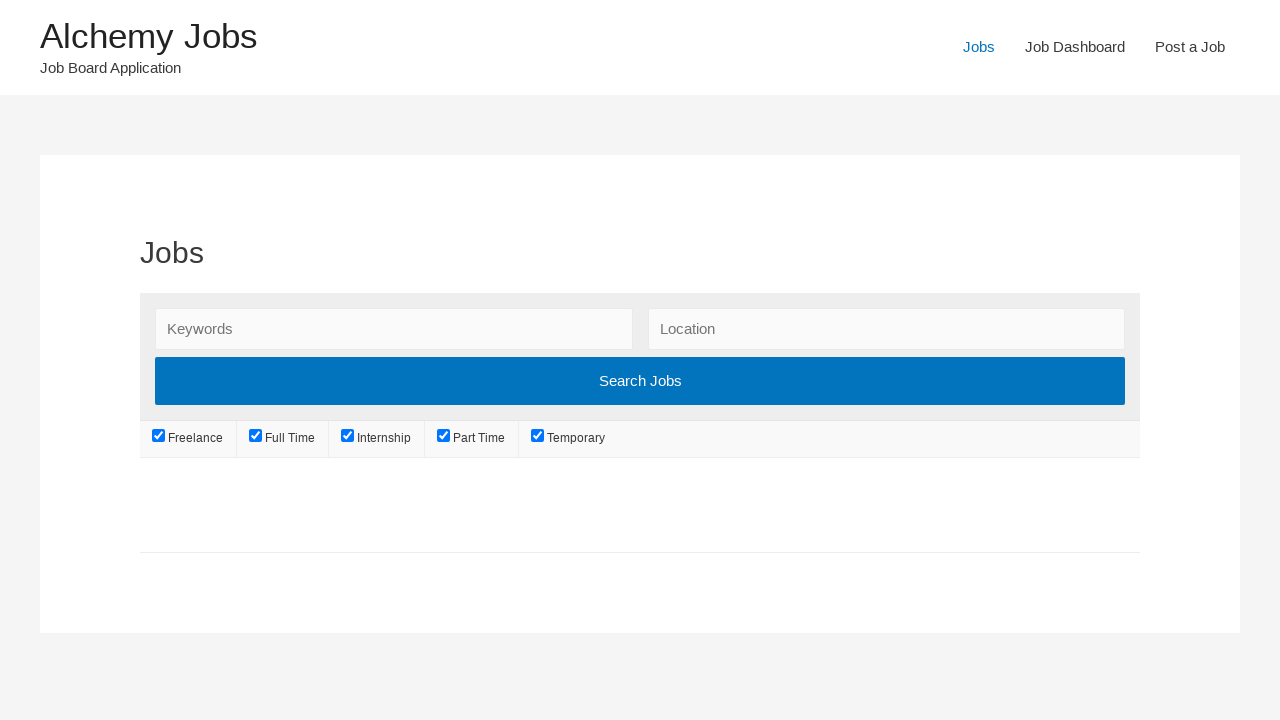

Waited for page to load completely
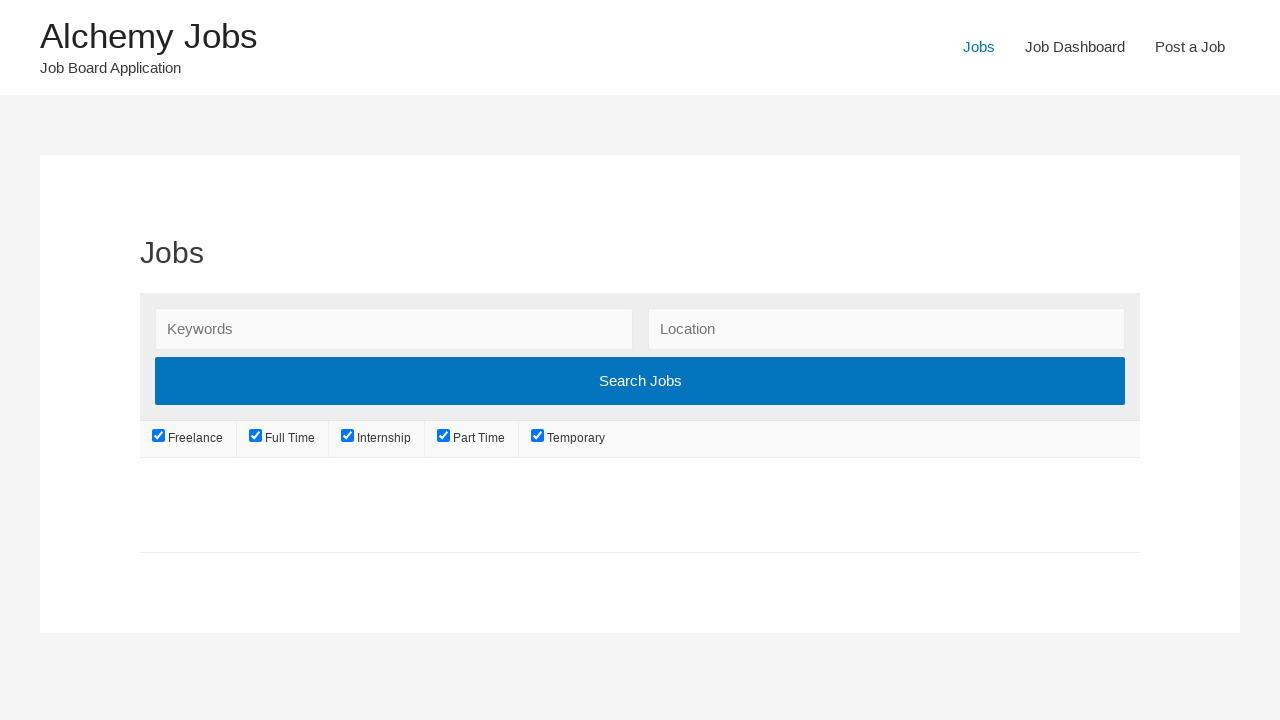

Verified page title contains 'Jobs'
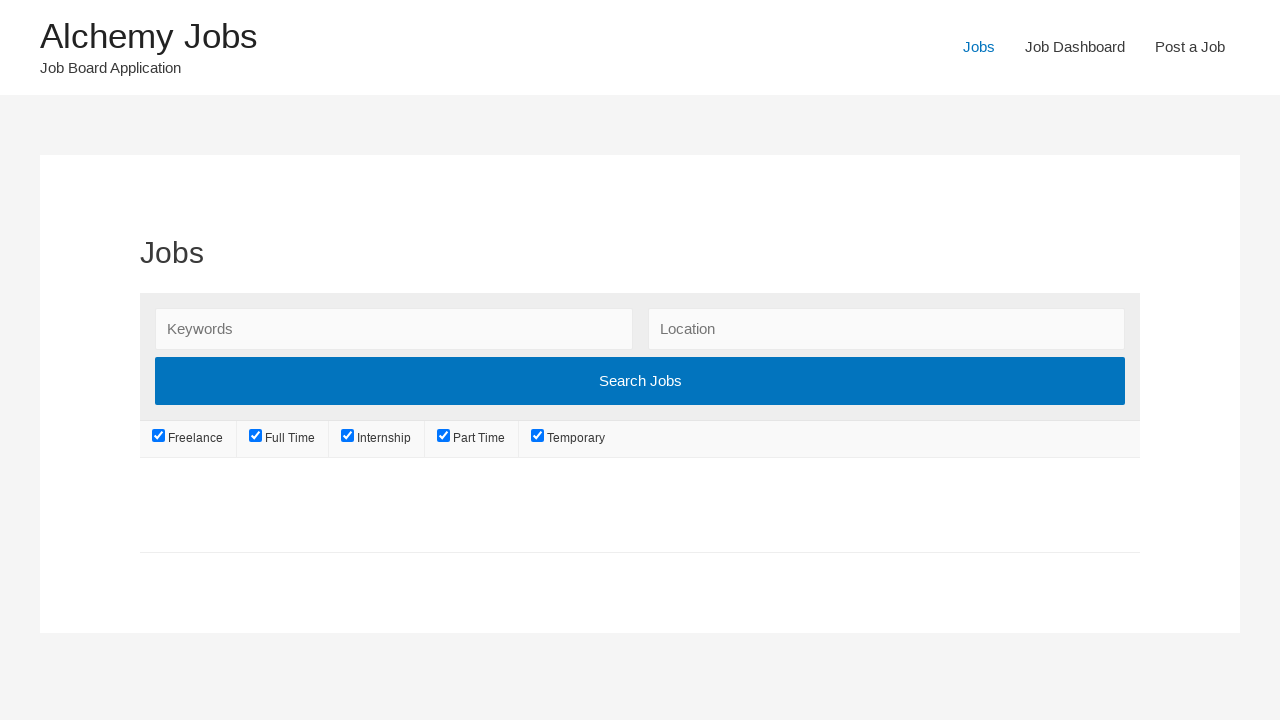

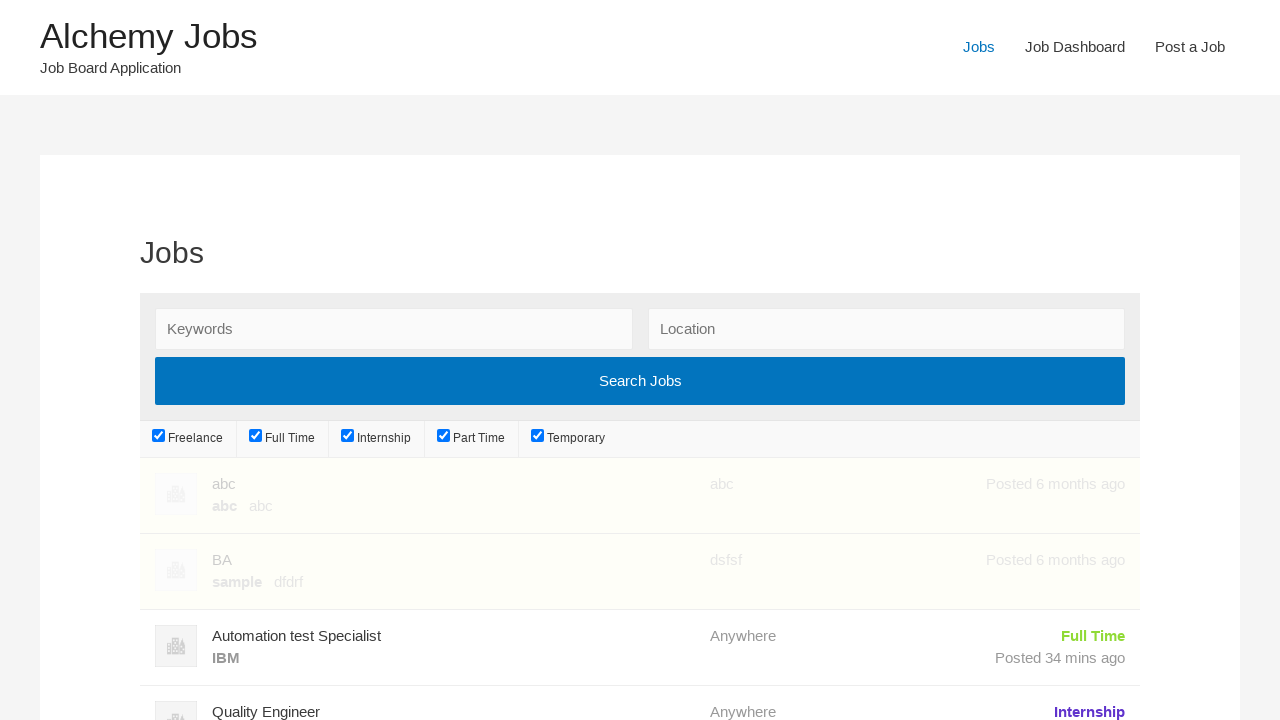